Tests XPath locator strategies using sibling and parent traversal to locate and retrieve text from buttons on a practice automation page

Starting URL: https://rahulshettyacademy.com/AutomationPractice/

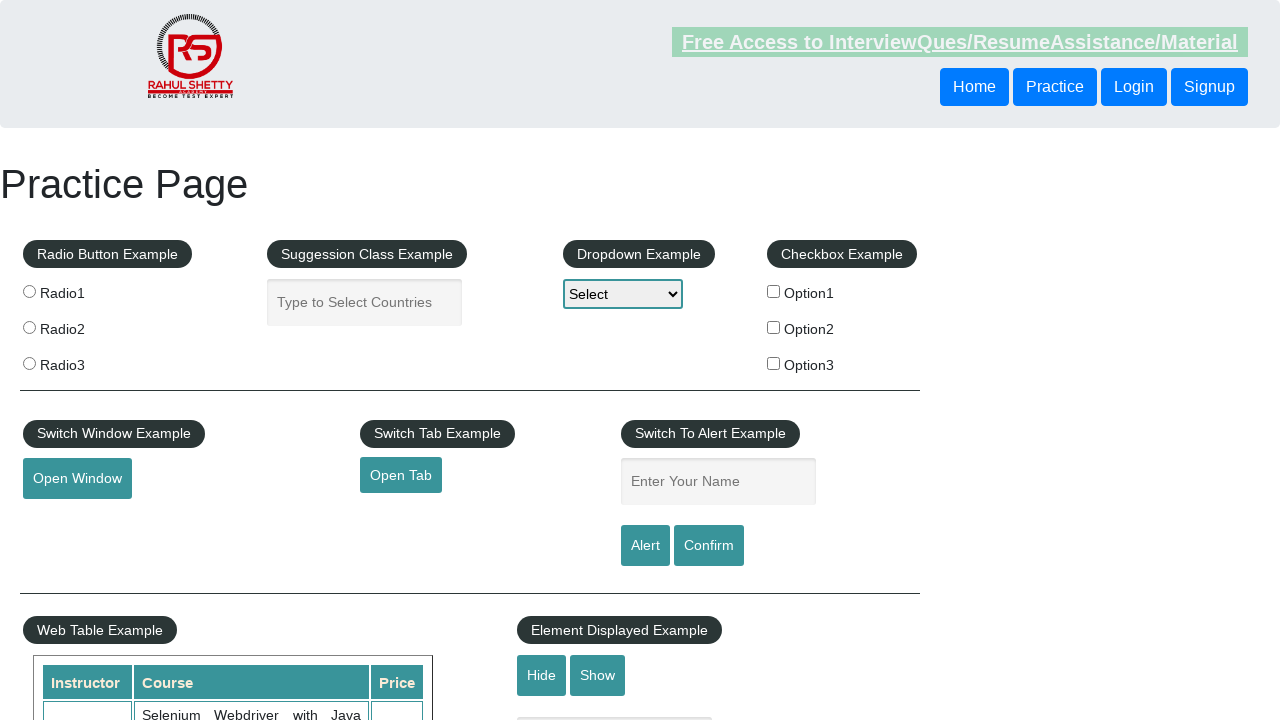

Navigated to AutomationPractice page
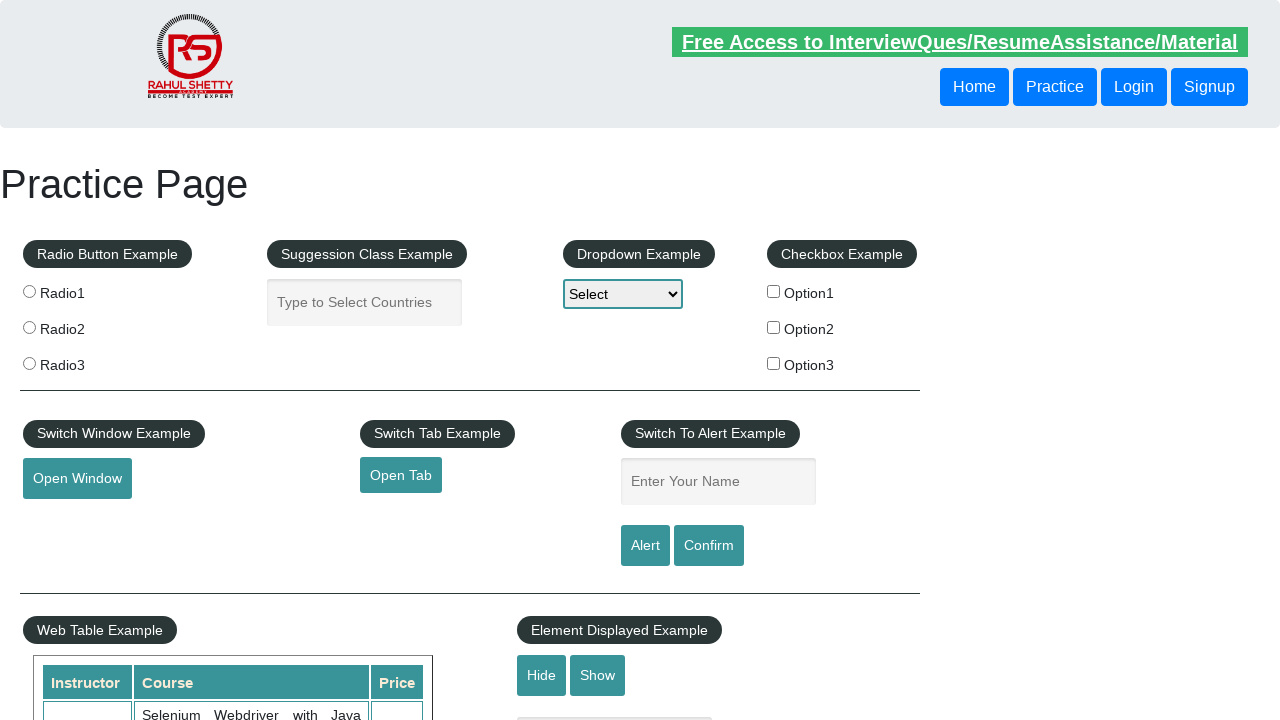

Retrieved text from button using following-sibling XPath locator
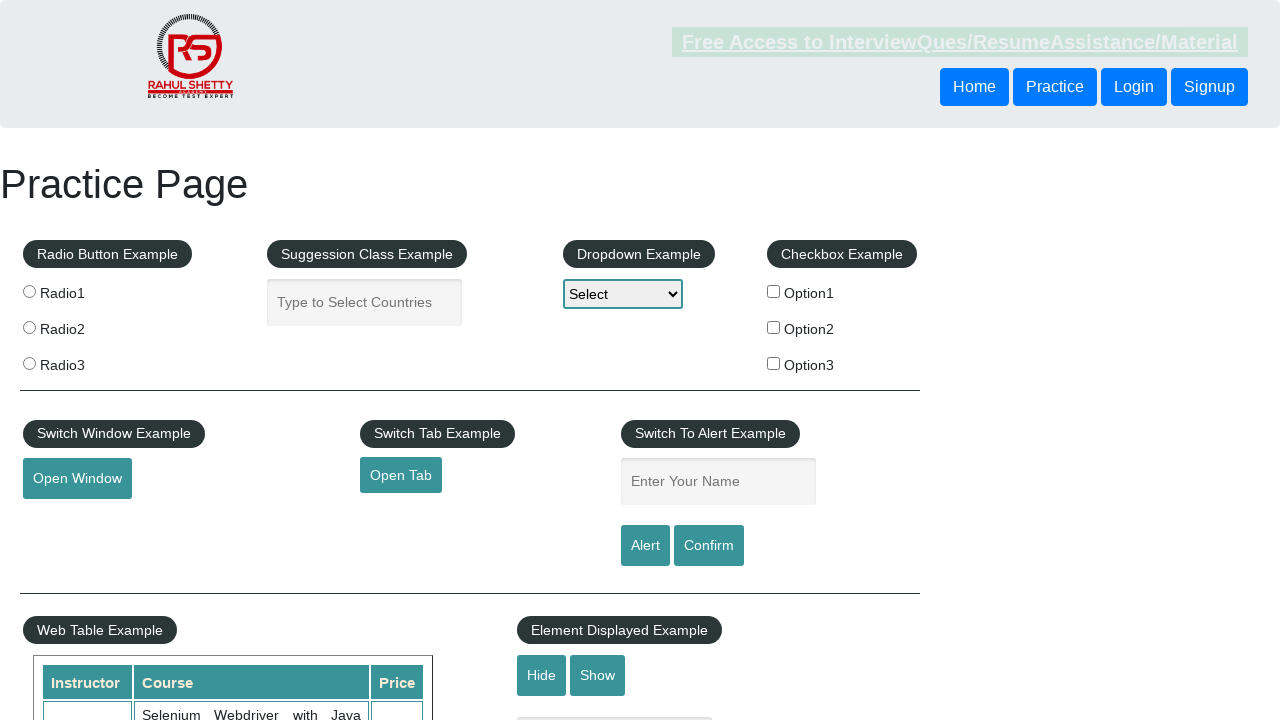

Retrieved text from button using parent XPath traversal locator
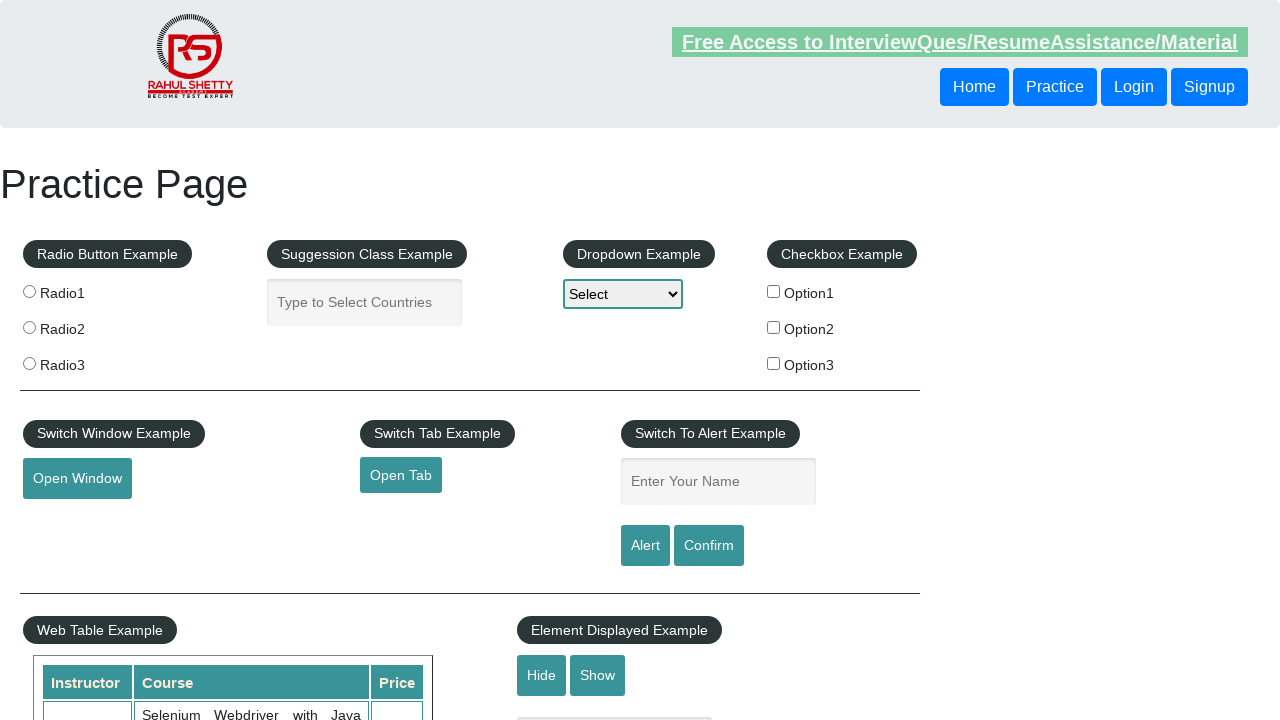

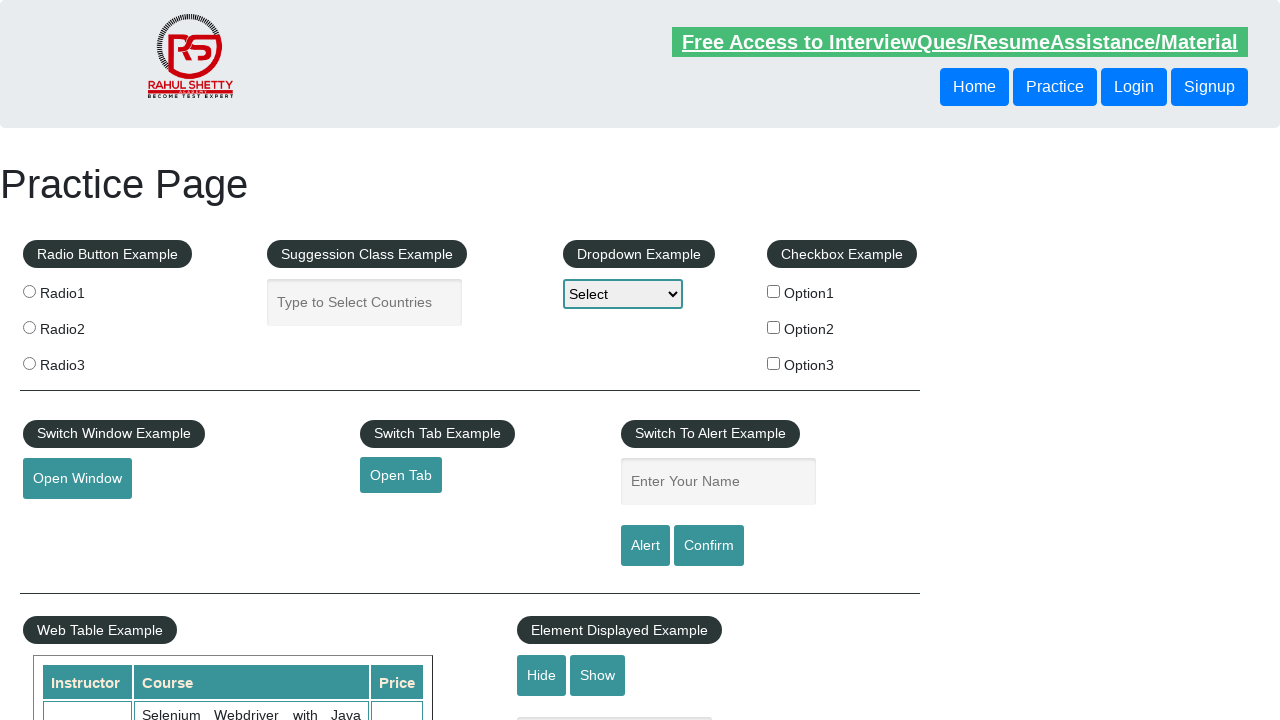